Navigates to Mauritius Jobs website, selects "Construction" from the sector dropdown, performs a search, and navigates through paginated results

Starting URL: https://mauritiusjobs.govmu.org/jobsearch

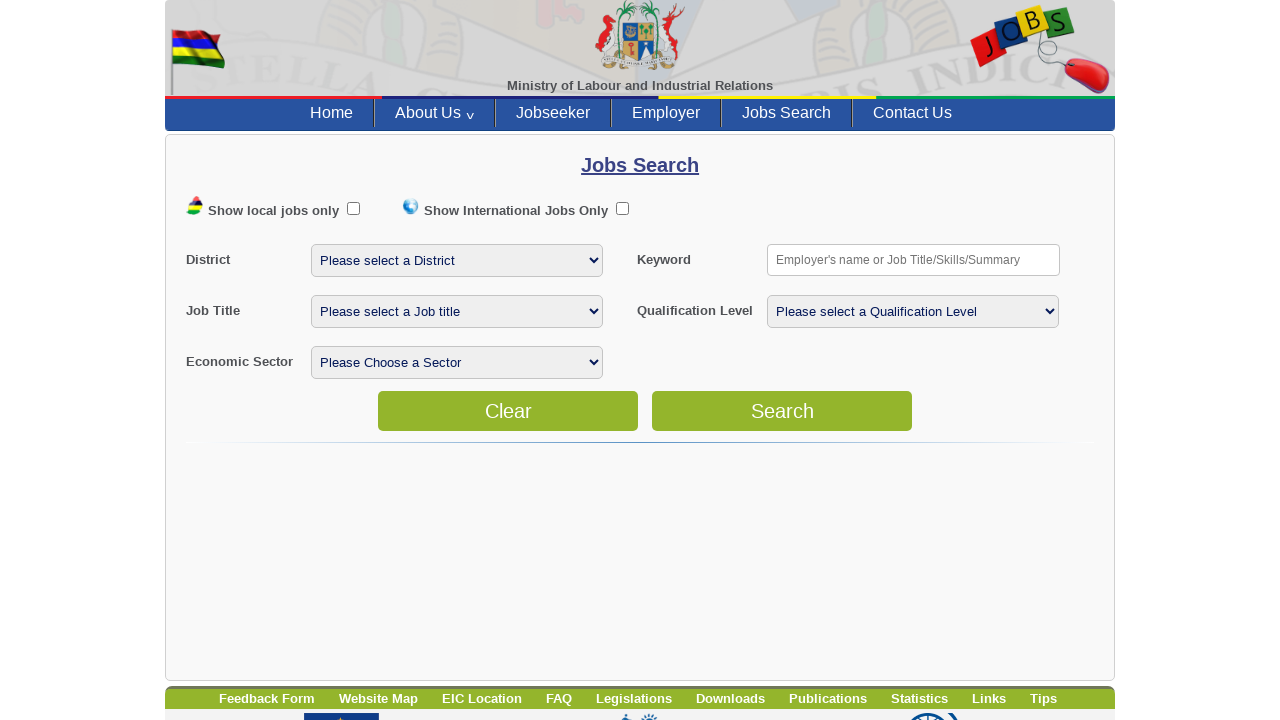

Sector dropdown selector became available
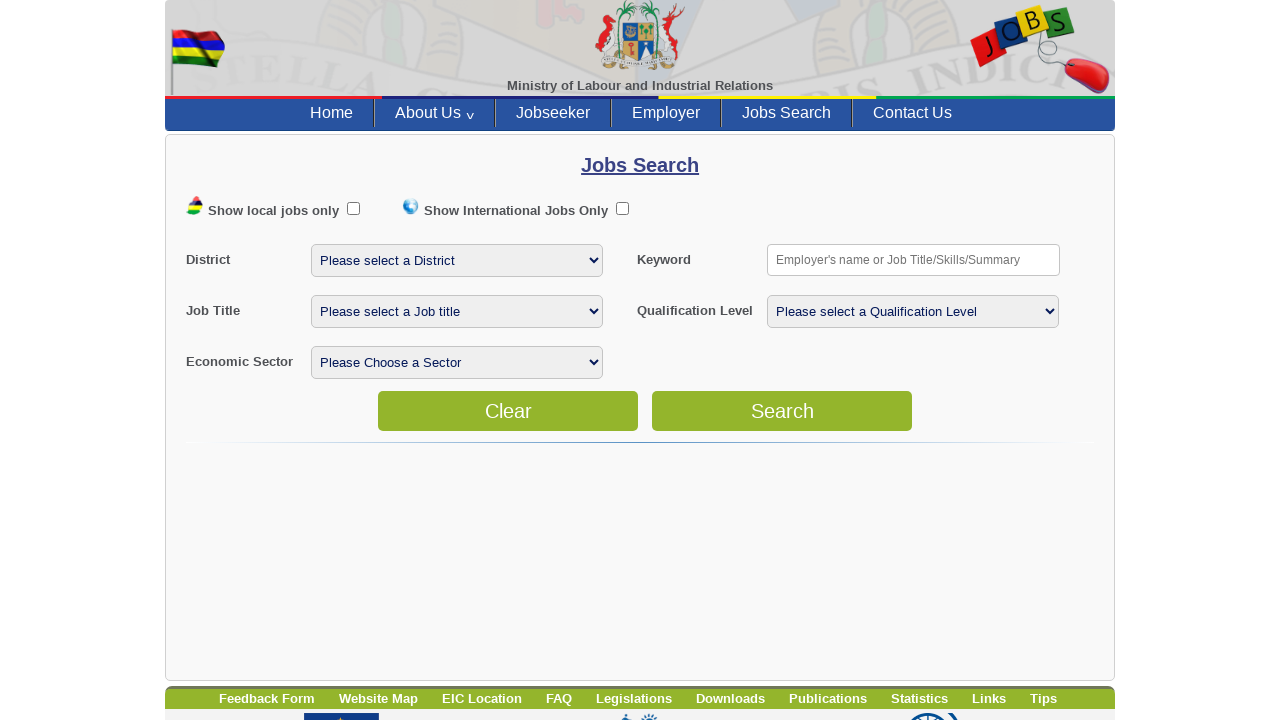

Selected 'Construction' from the sector dropdown on #sector
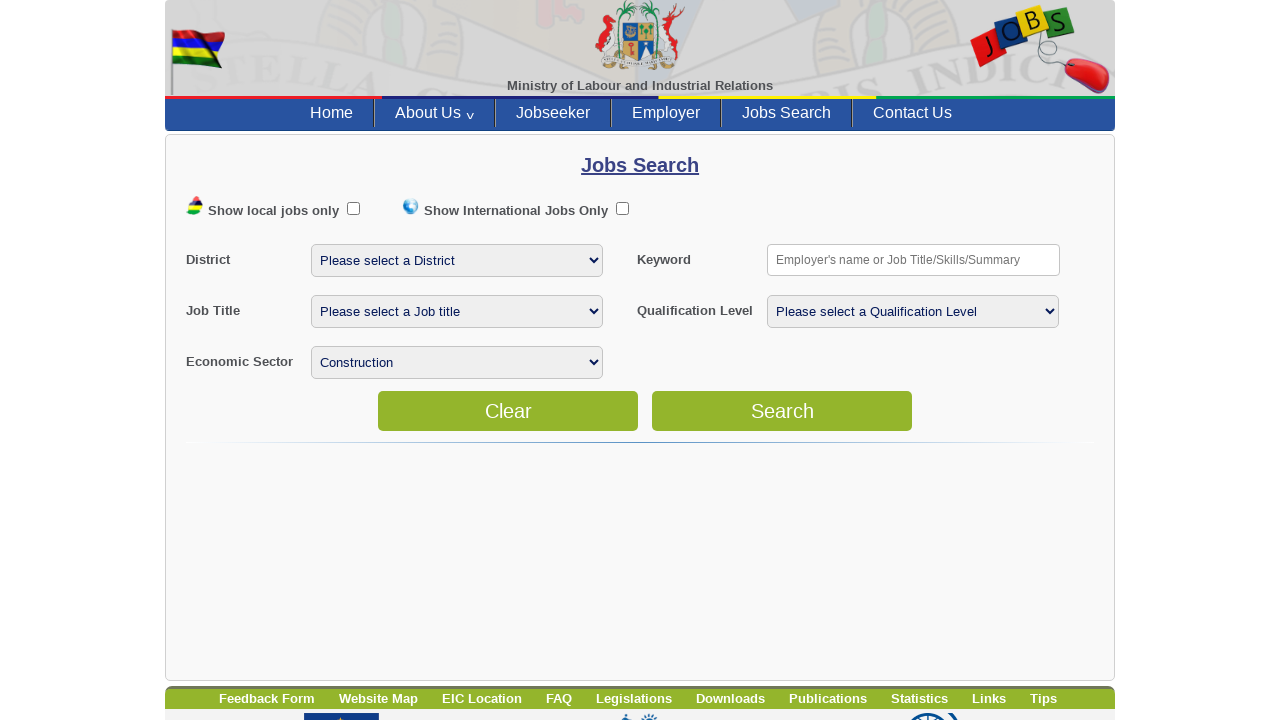

Clicked the Search button to perform the search at (782, 411) on input[type="submit"][value="Search"]
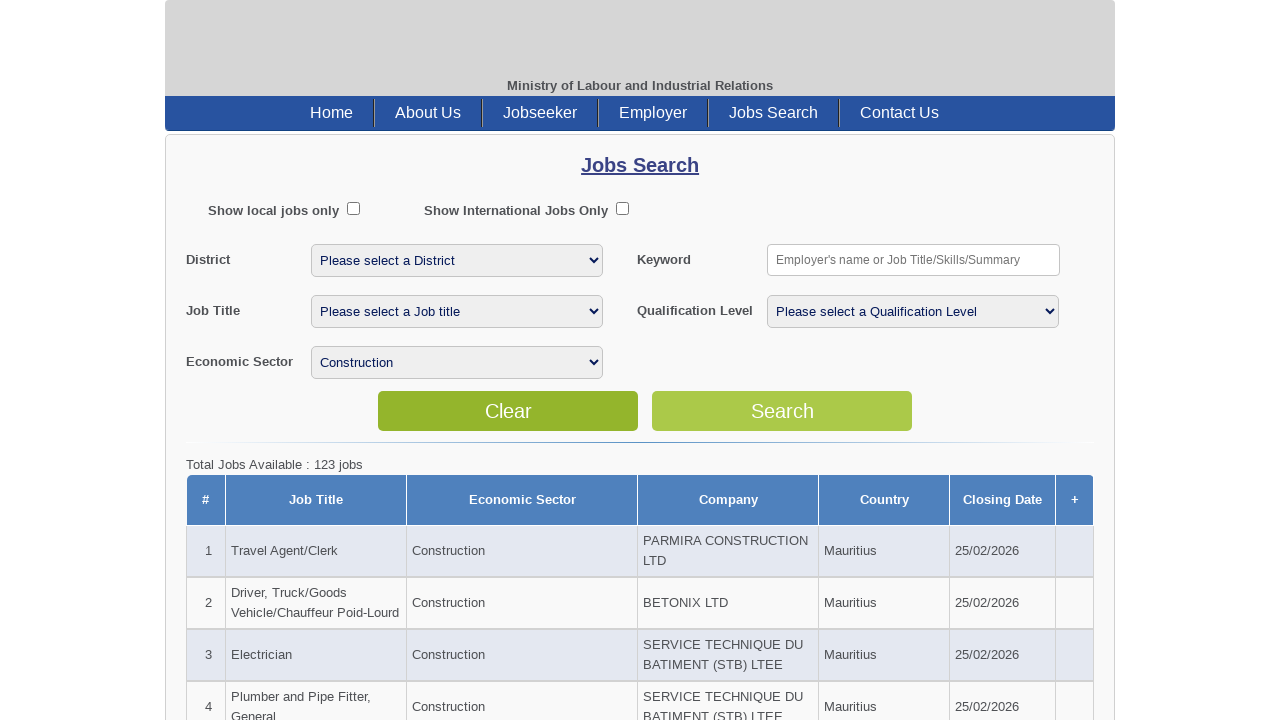

Job list loaded with Construction sector results
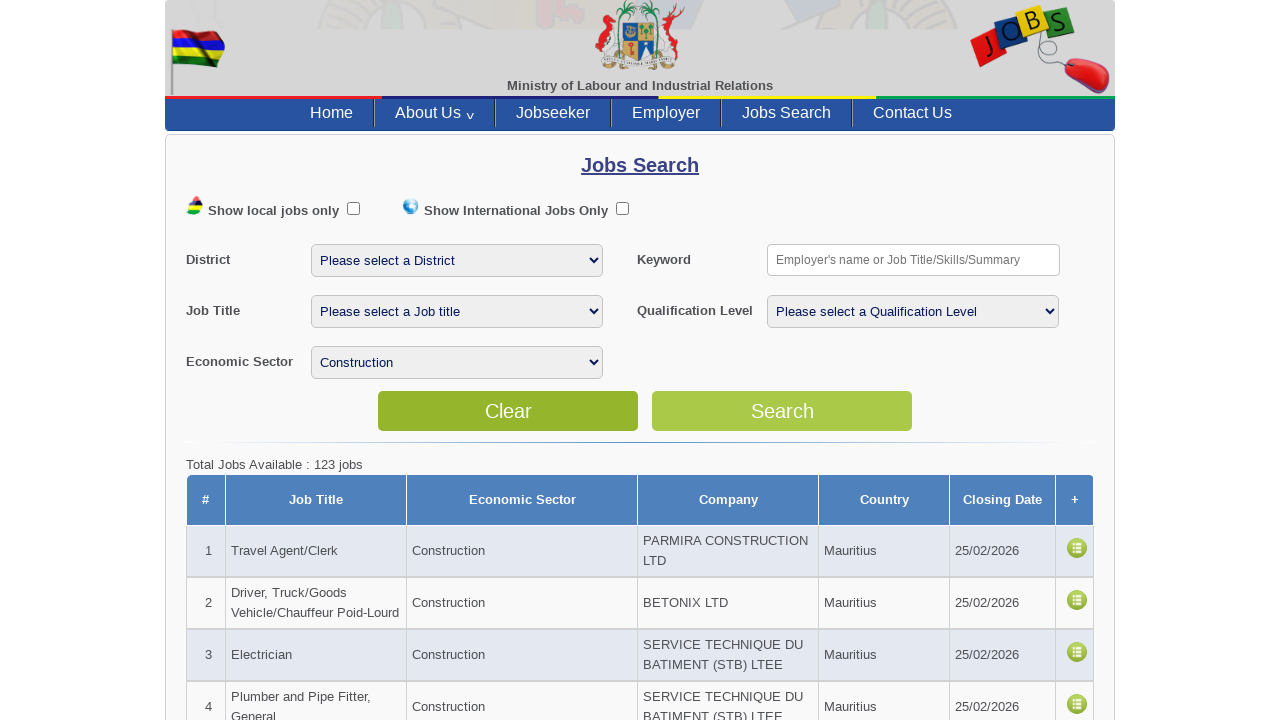

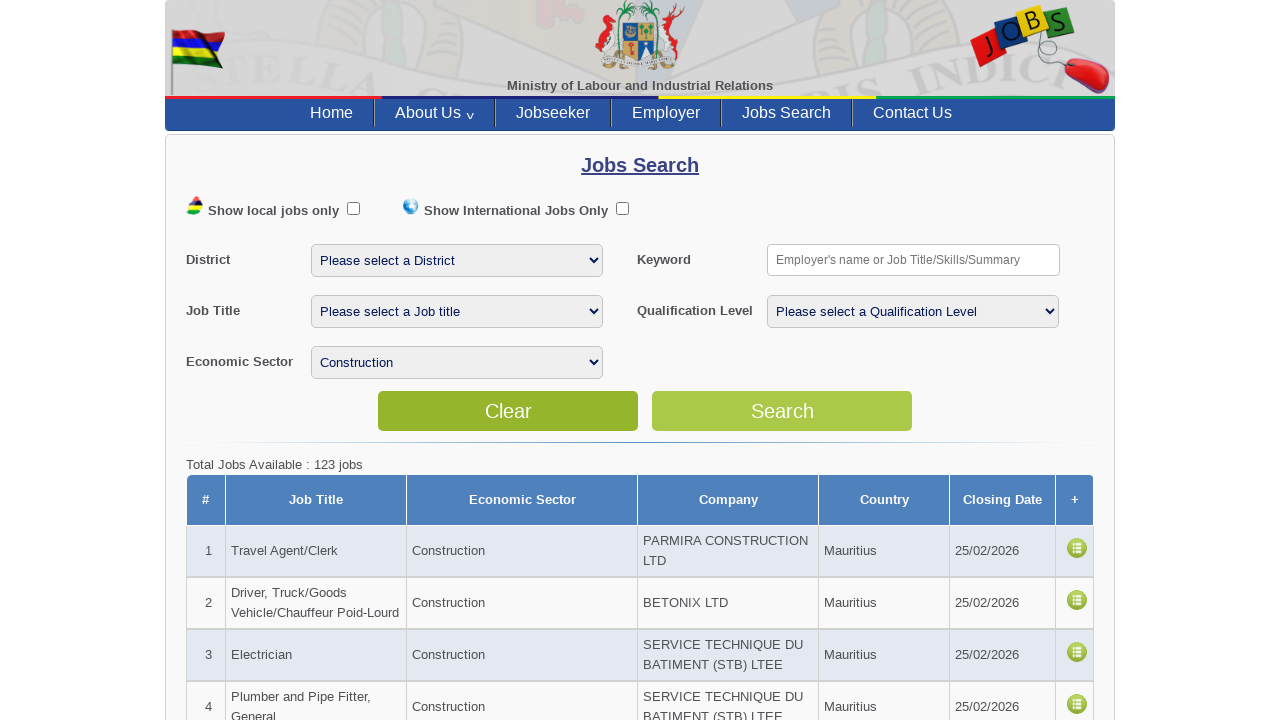